Navigates to checkboxes page and unchecks all checkbox elements

Starting URL: https://the-internet.herokuapp.com

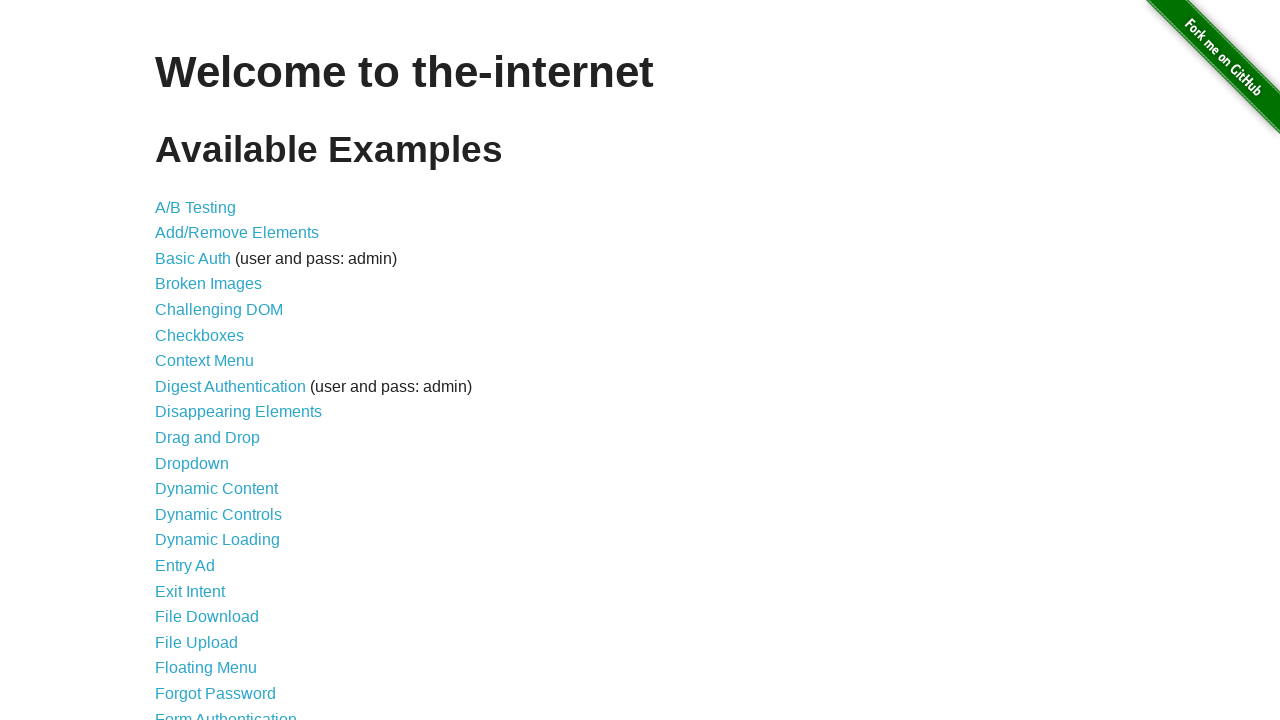

Clicked on Checkboxes link at (200, 335) on a[href='/checkboxes']
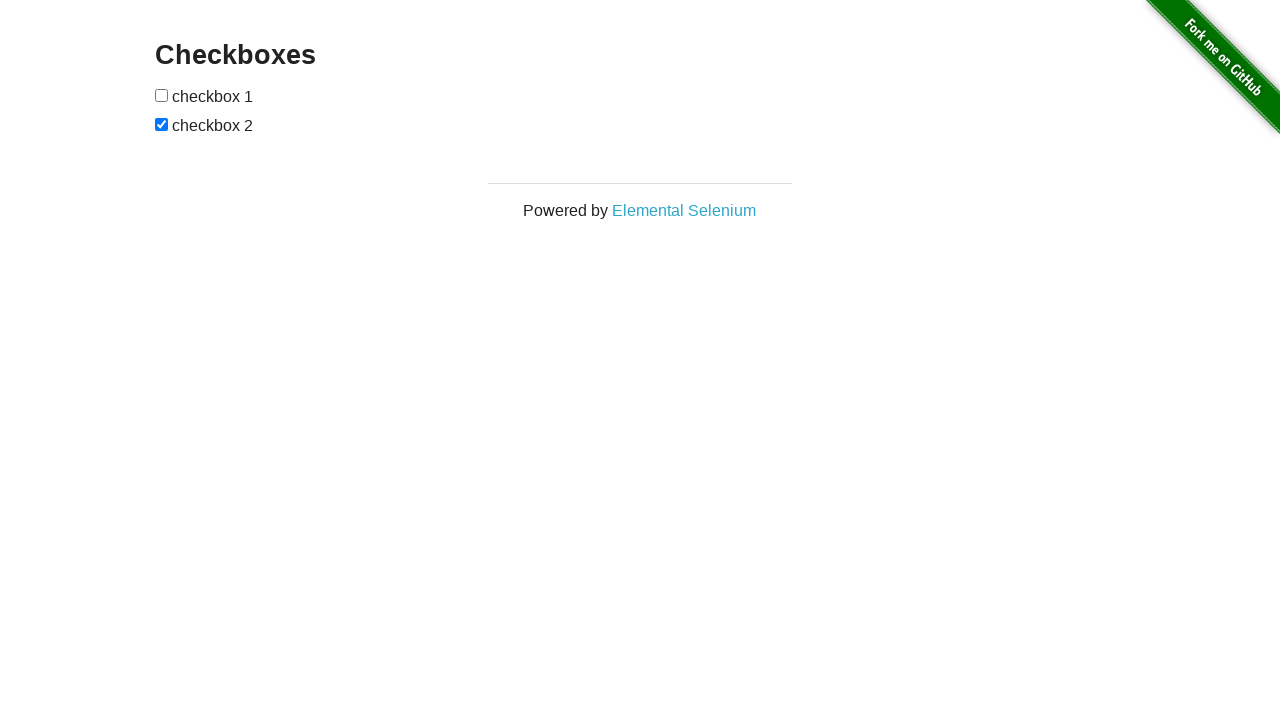

Checkboxes page loaded
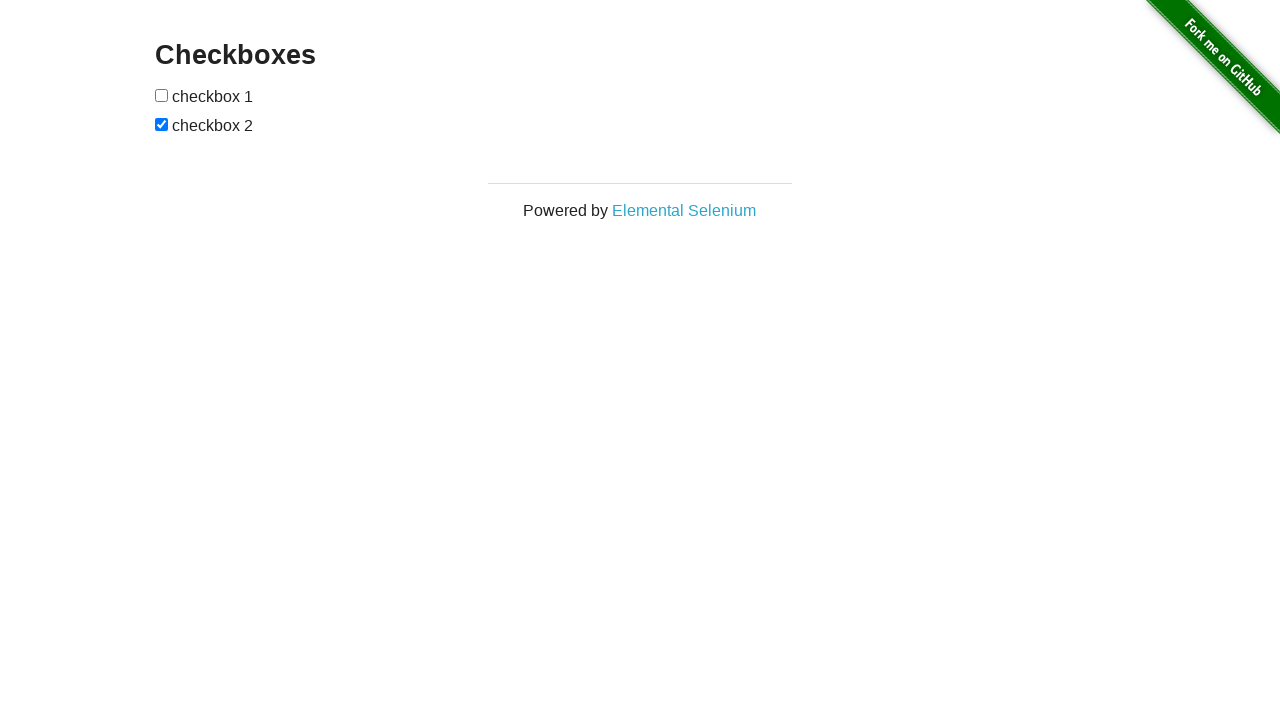

Unchecked checkbox 2 at (162, 124) on #checkboxes input[type='checkbox'] >> nth=1
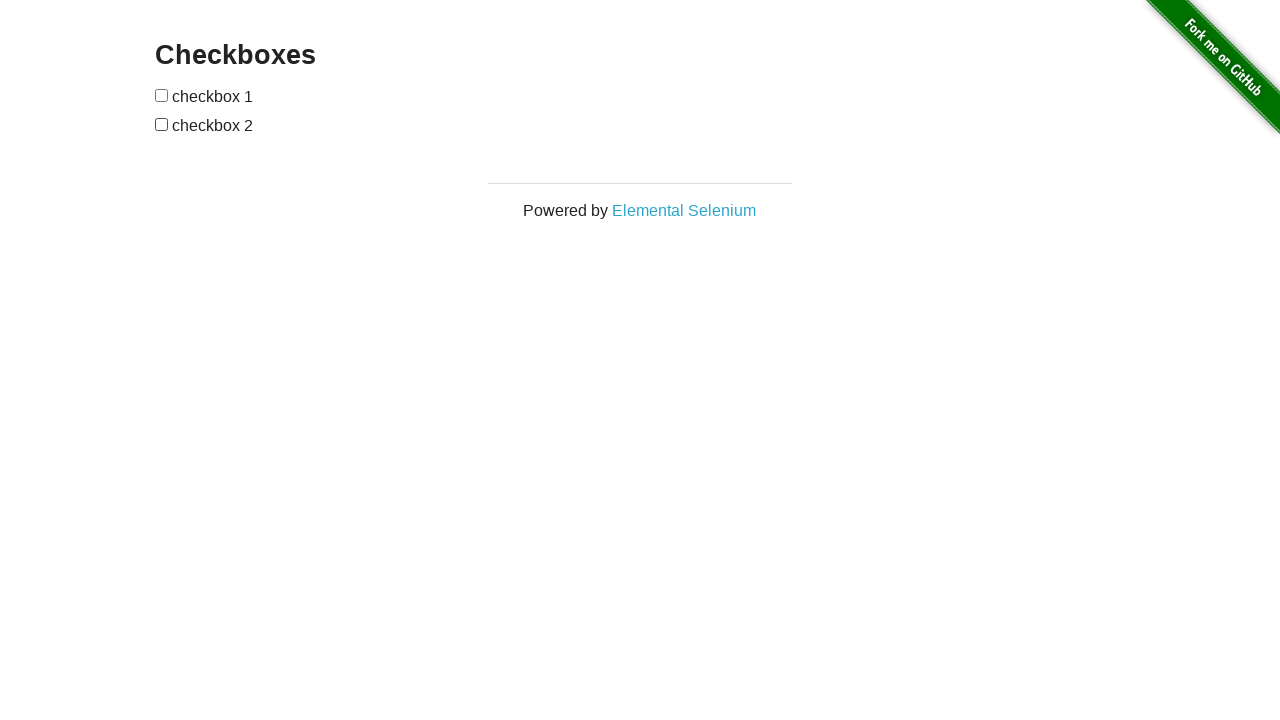

Verified checkbox 1 is unchecked
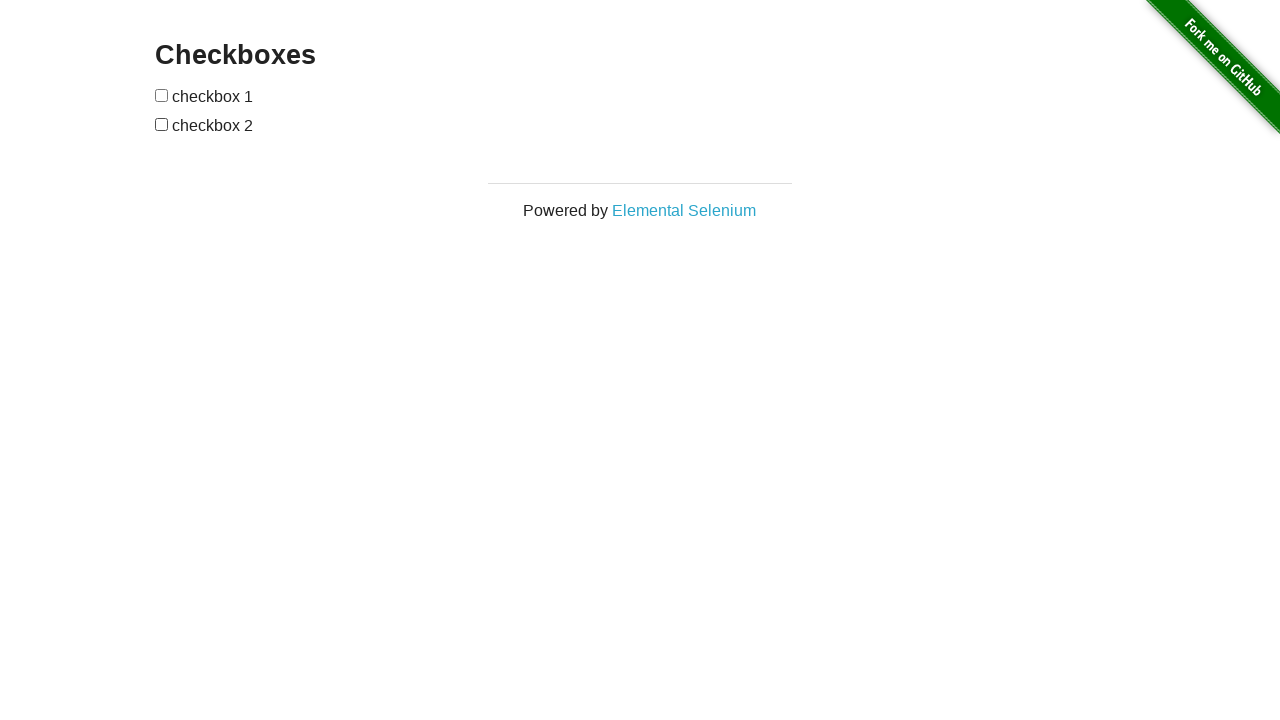

Verified checkbox 2 is unchecked
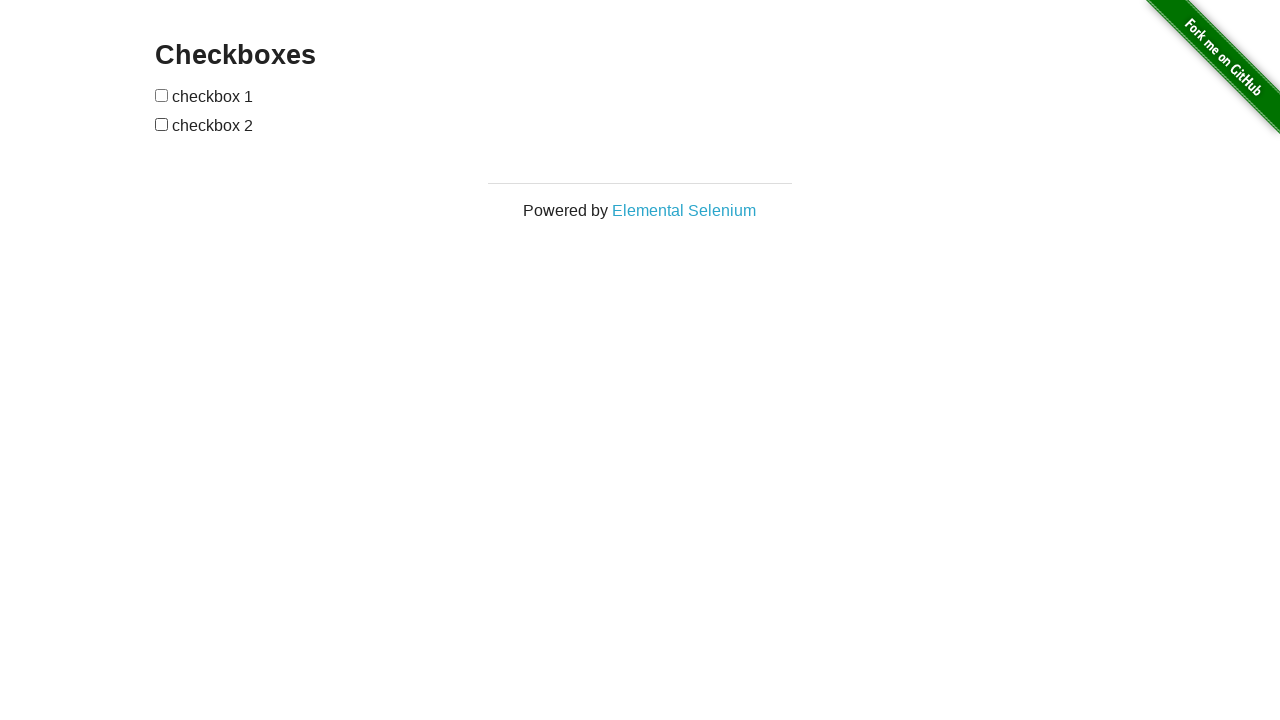

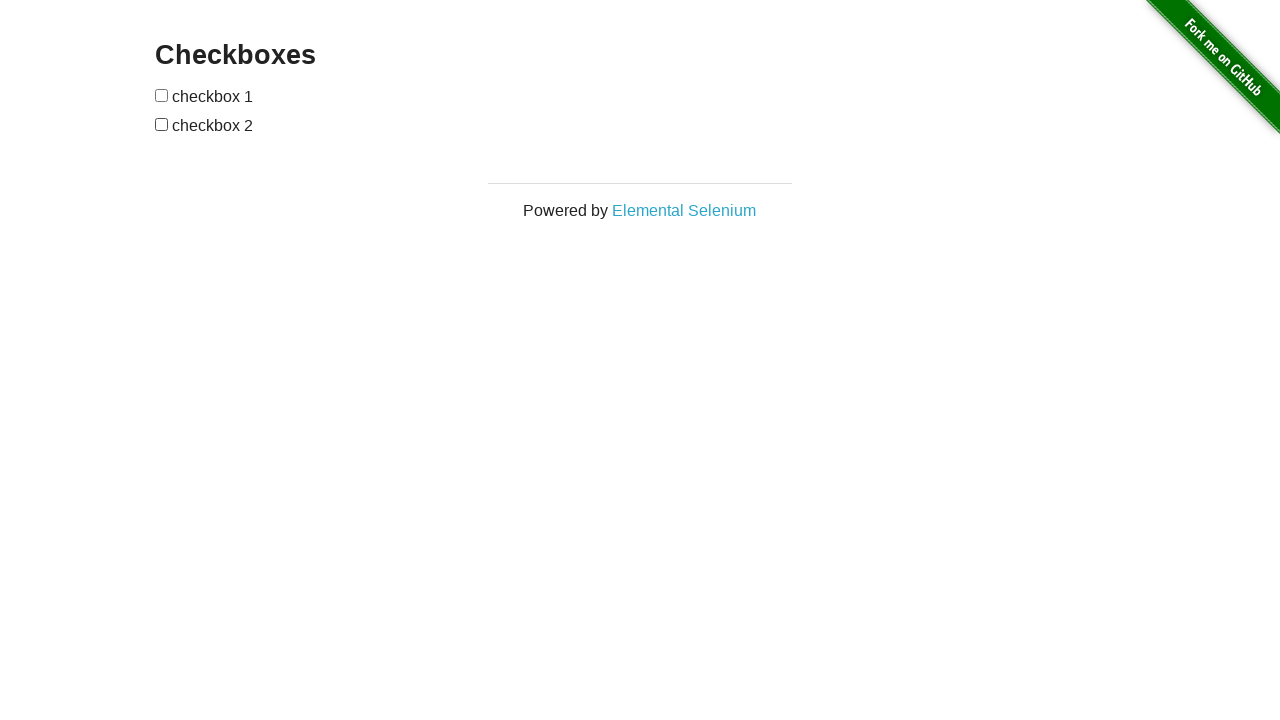